Tests static dropdown selection functionality by selecting options using different methods (index, visible text, and value)

Starting URL: https://rahulshettyacademy.com/dropdownsPractise/

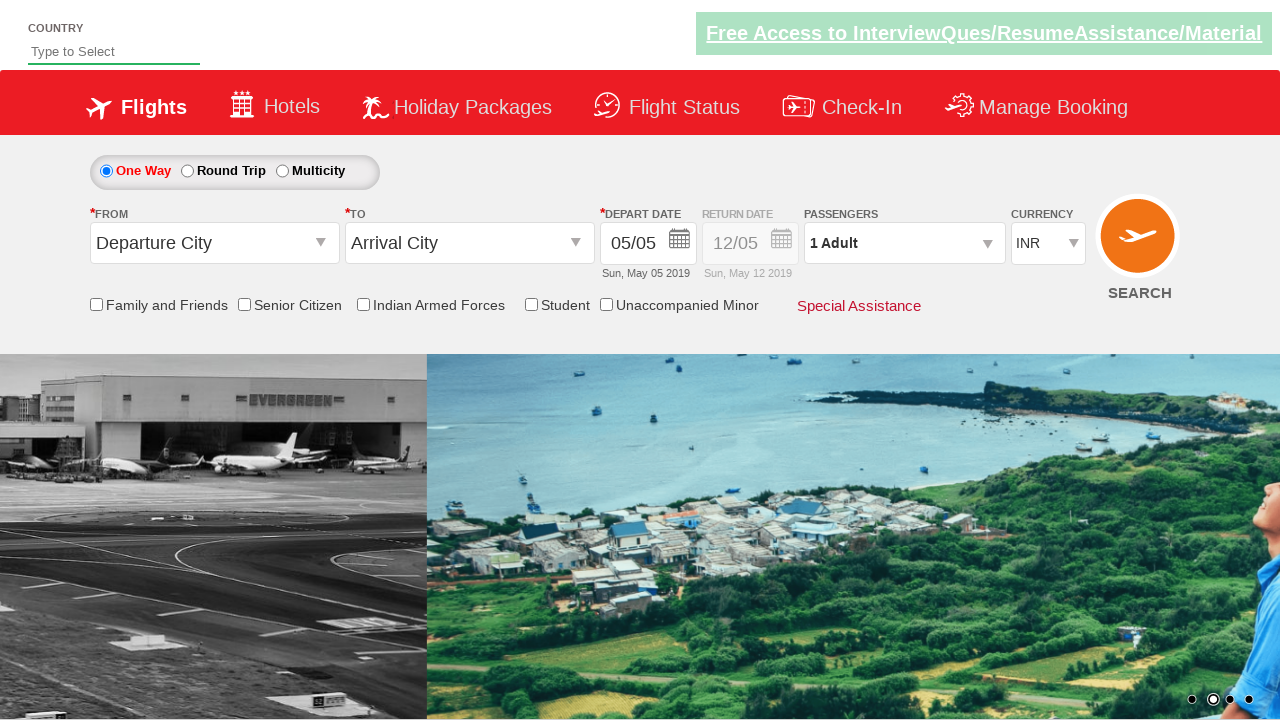

Located currency dropdown element
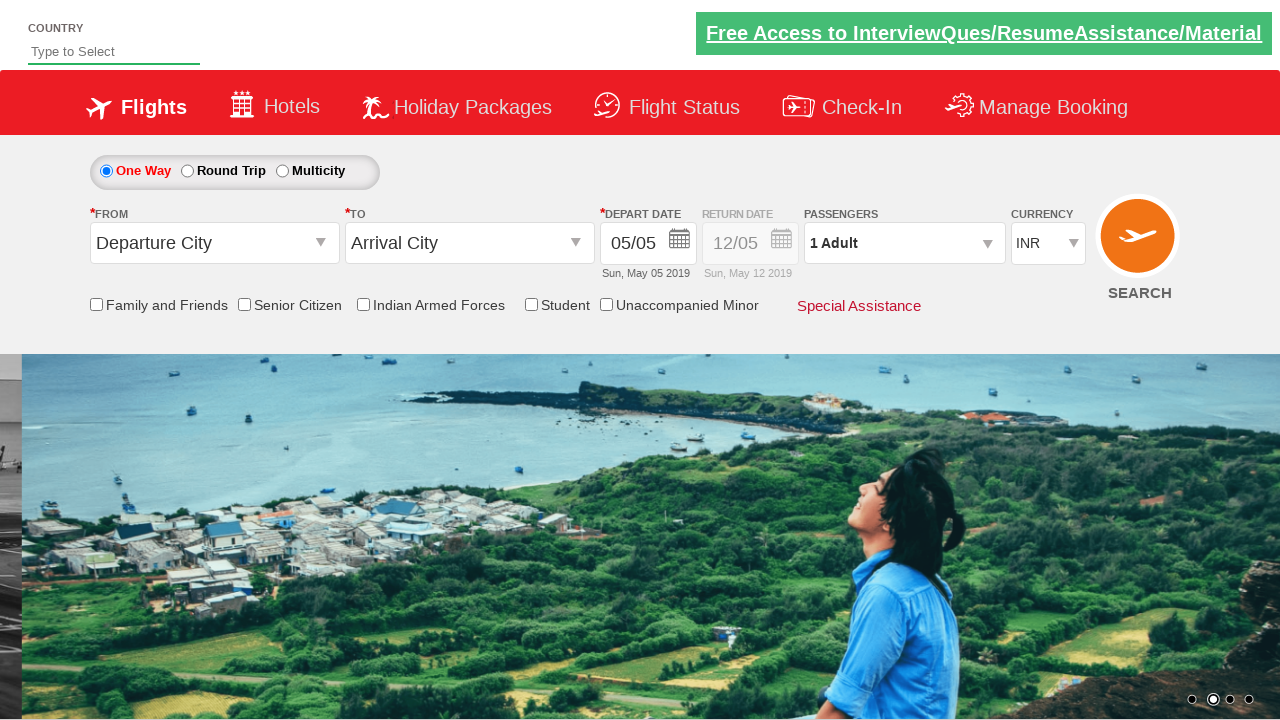

Selected dropdown option by index 3 (4th option) on select[name='ctl00$mainContent$DropDownListCurrency']
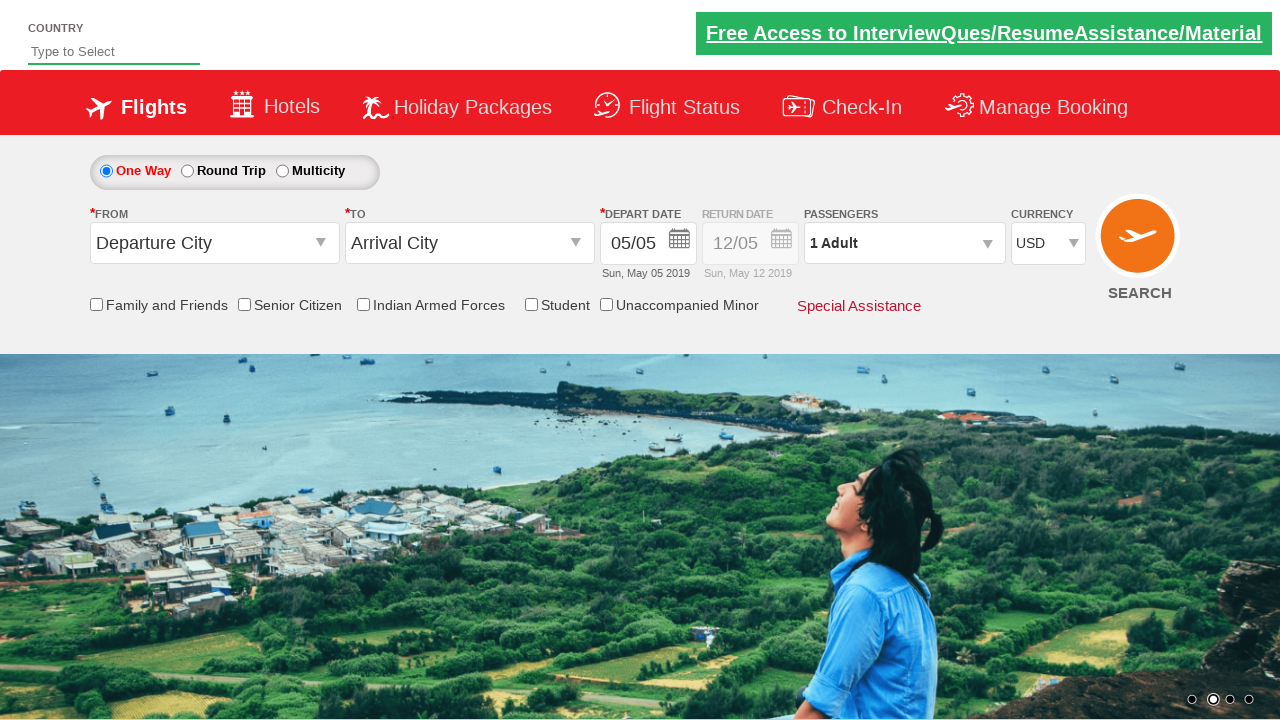

Selected dropdown option by visible text 'AED' on select[name='ctl00$mainContent$DropDownListCurrency']
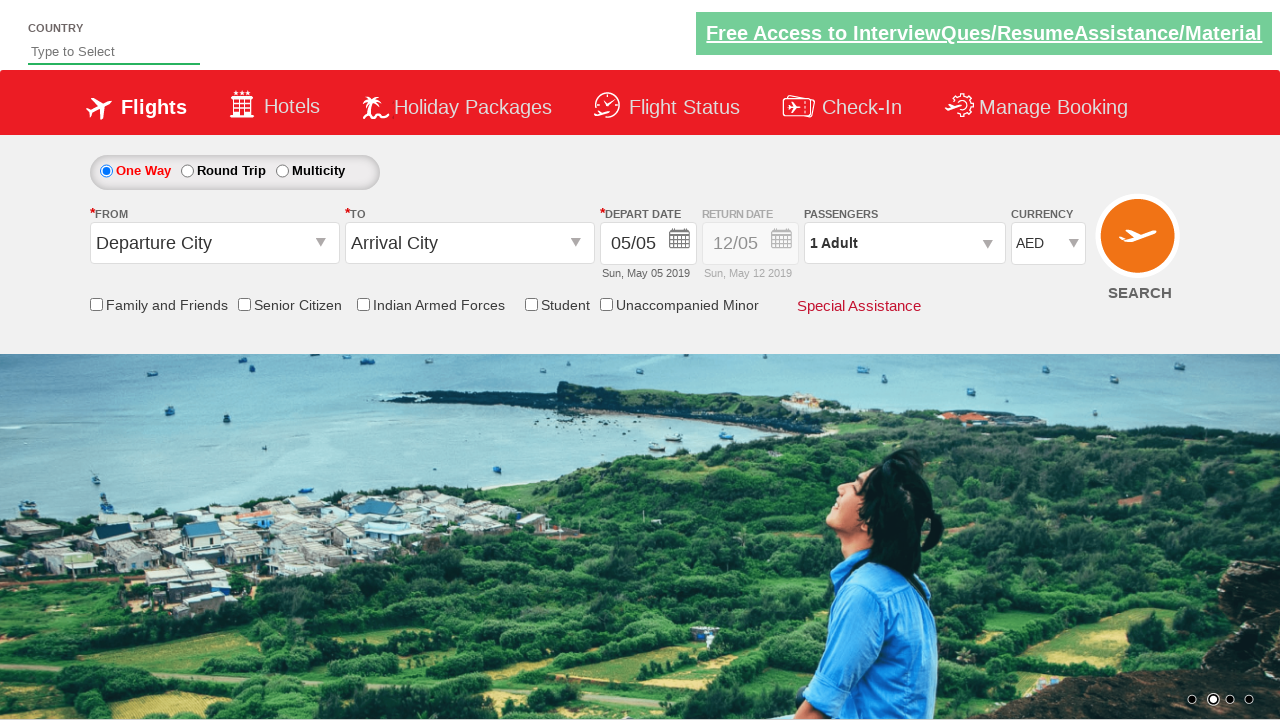

Selected dropdown option by value 'INR' on select[name='ctl00$mainContent$DropDownListCurrency']
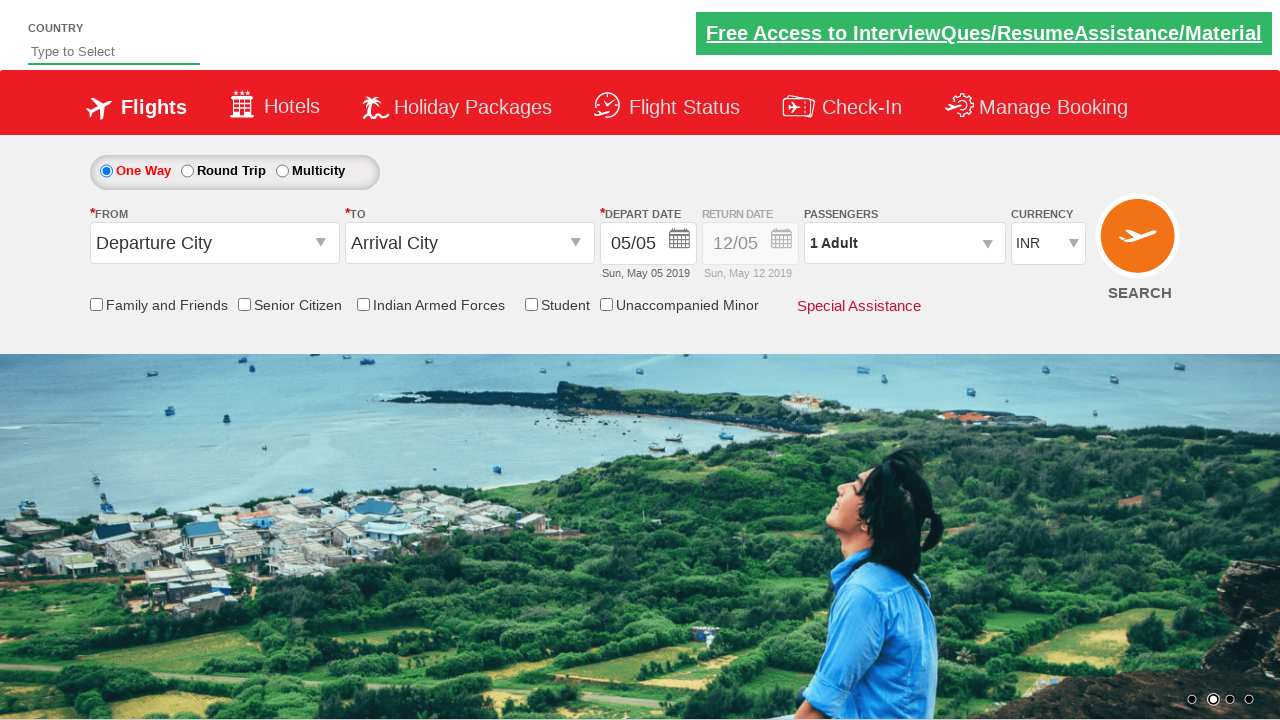

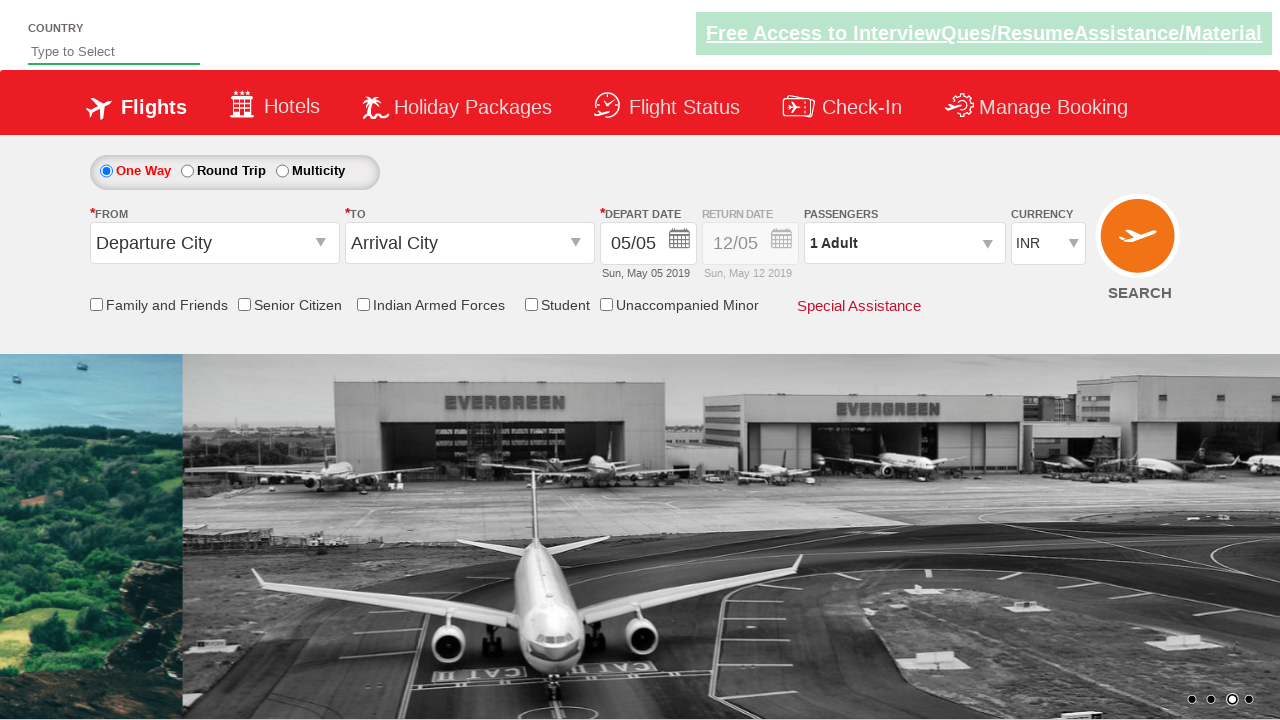